Tests browser alert handling by navigating to an alerts demo page, clicking on a prompt/confirm tab, triggering an alert via button click, and accepting the alert dialog.

Starting URL: https://demo.automationtesting.in/Alerts.html

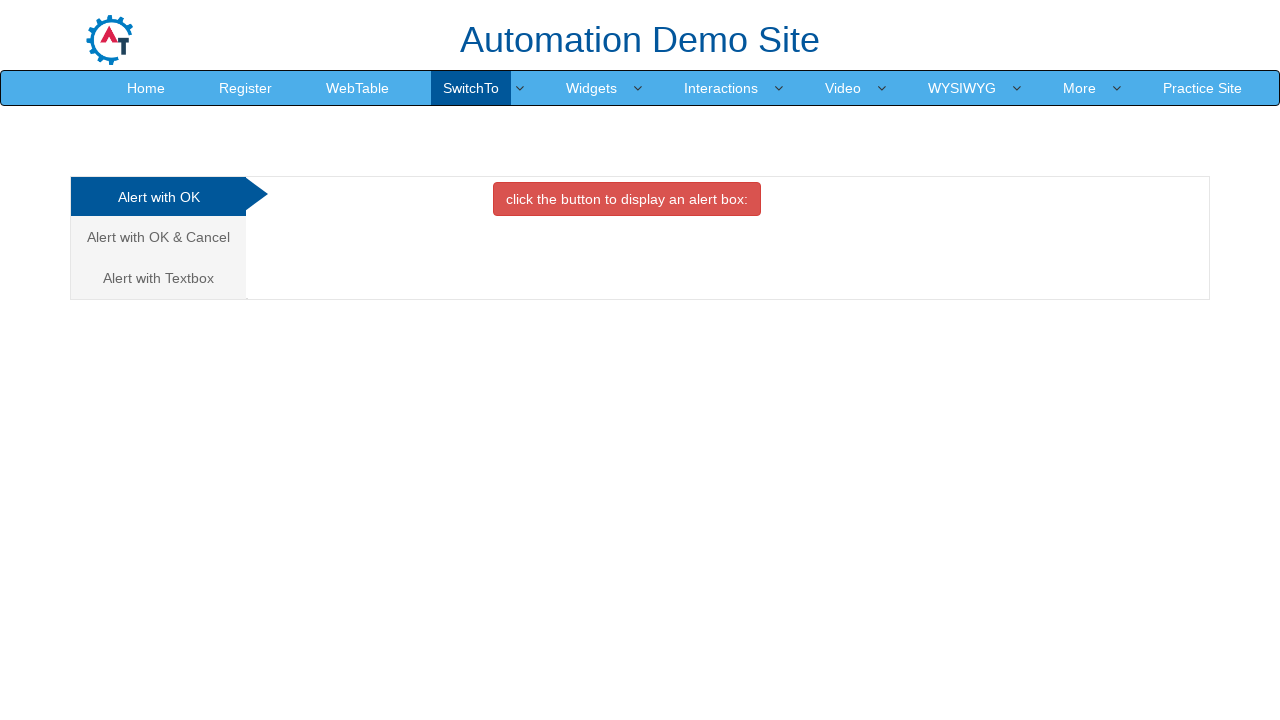

Clicked on the prompt/confirm alert tab at (158, 278) on xpath=//html/body/div[1]/div/div/div/div[1]/ul/li[3]/a
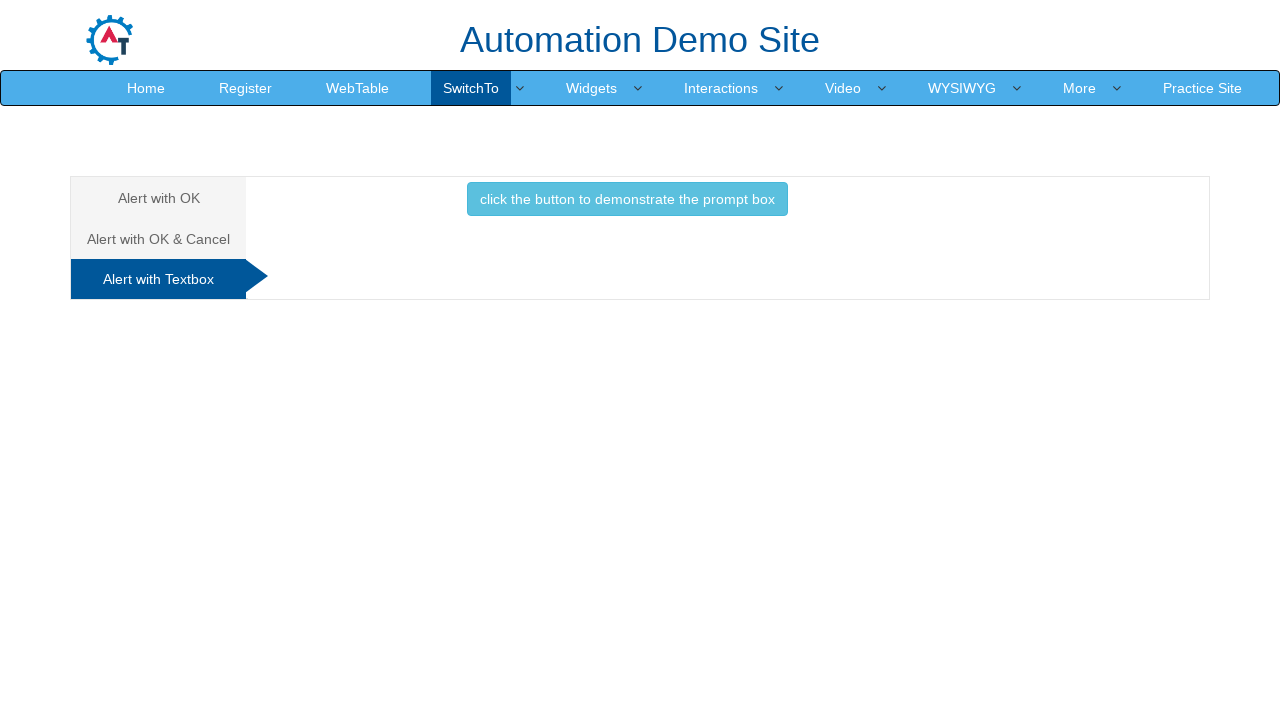

Waited for tab content to load
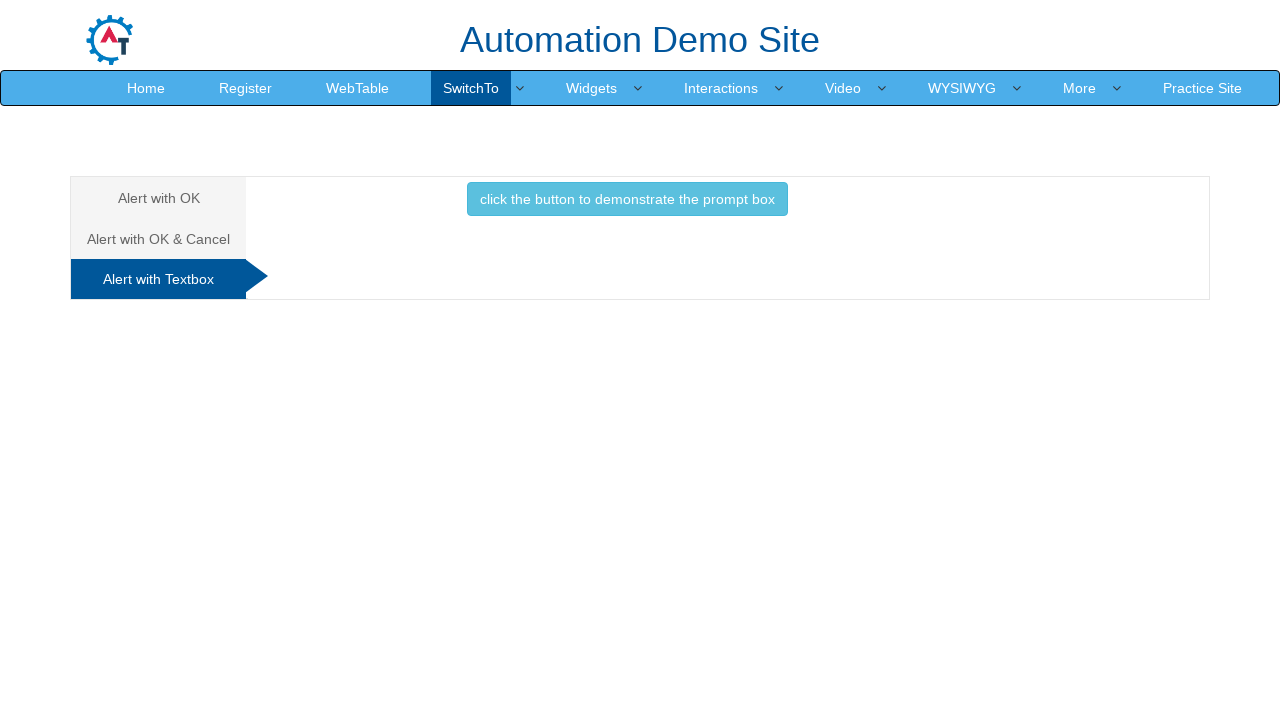

Set up dialog handler to accept alerts
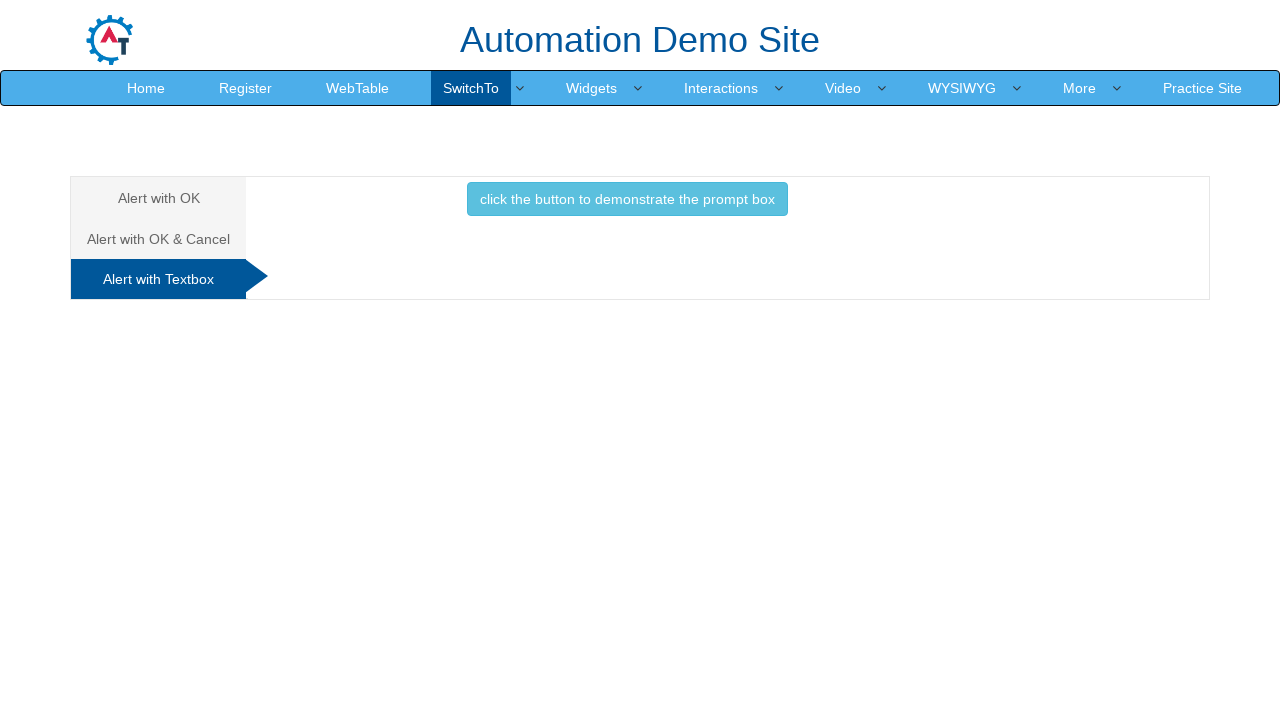

Clicked button to trigger alert dialog at (627, 199) on #Textbox button
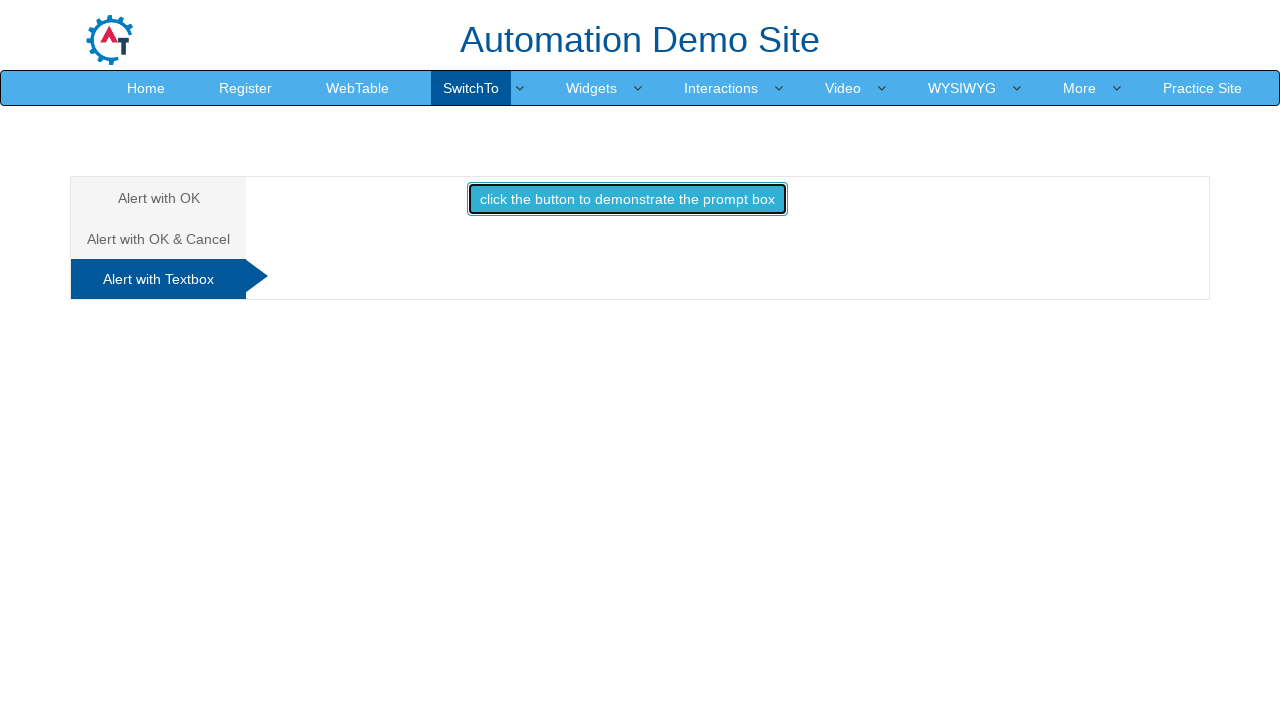

Alert dialog accepted and handled
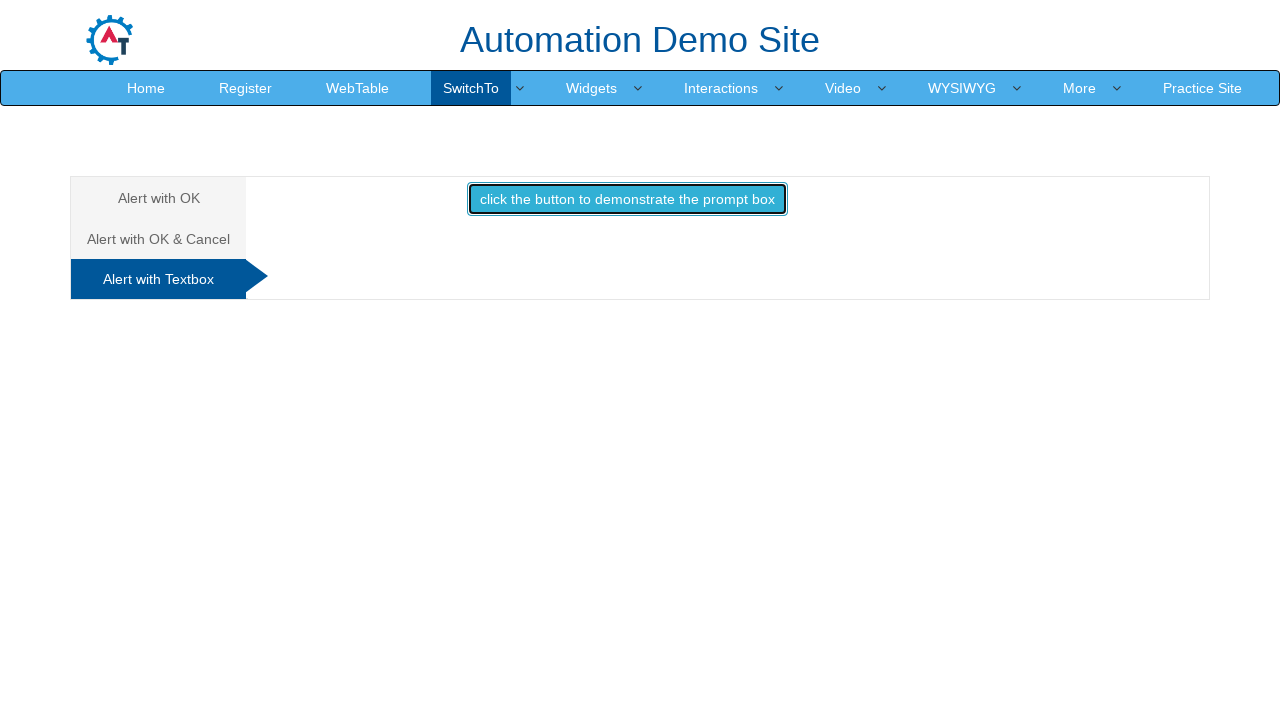

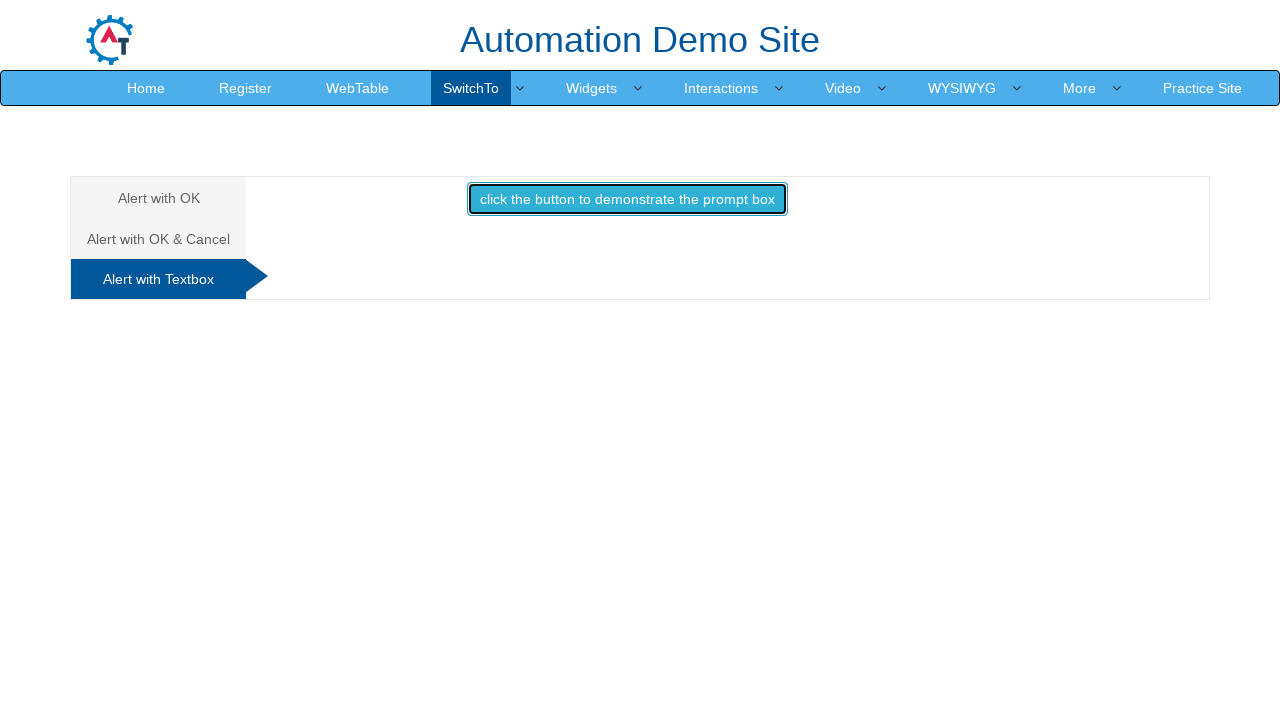